Tests adding MacBook Pro laptop to the shopping cart by navigating to the laptops category, selecting the product, and clicking add to cart.

Starting URL: https://www.demoblaze.com/

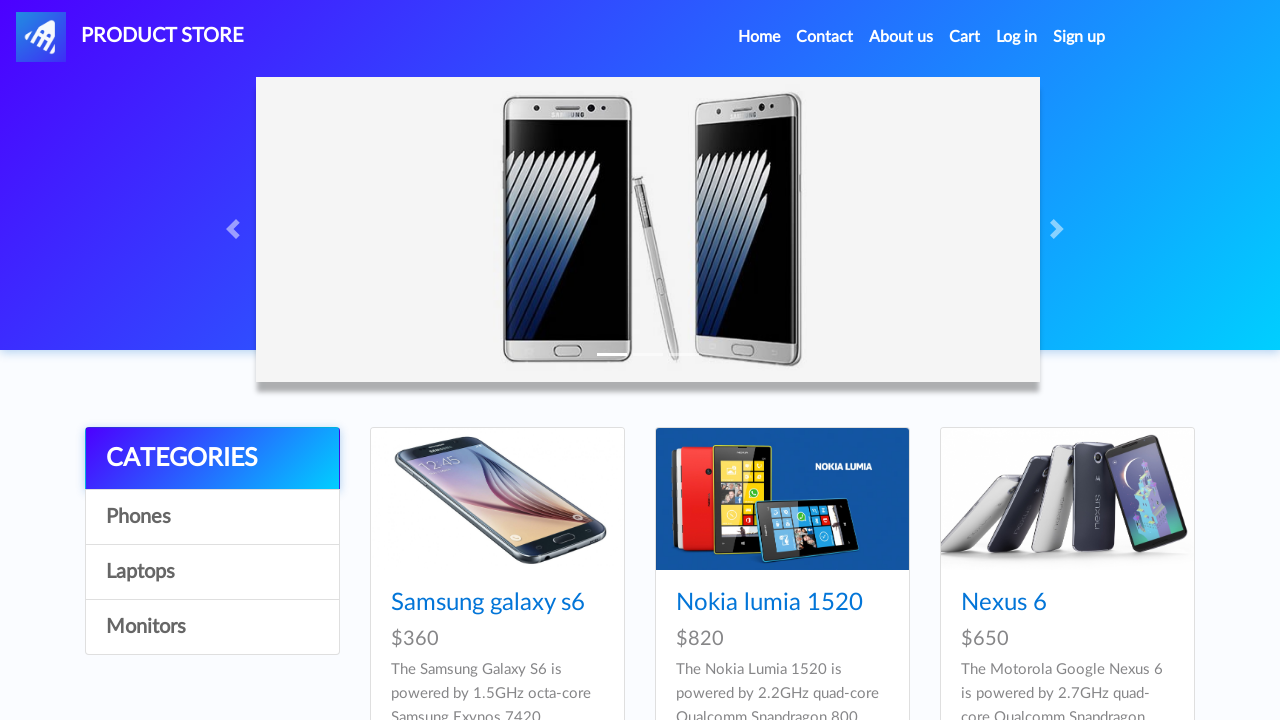

Clicked on Laptops category at (212, 572) on xpath=/html/body/div[5]/div/div[1]/div/a[3]
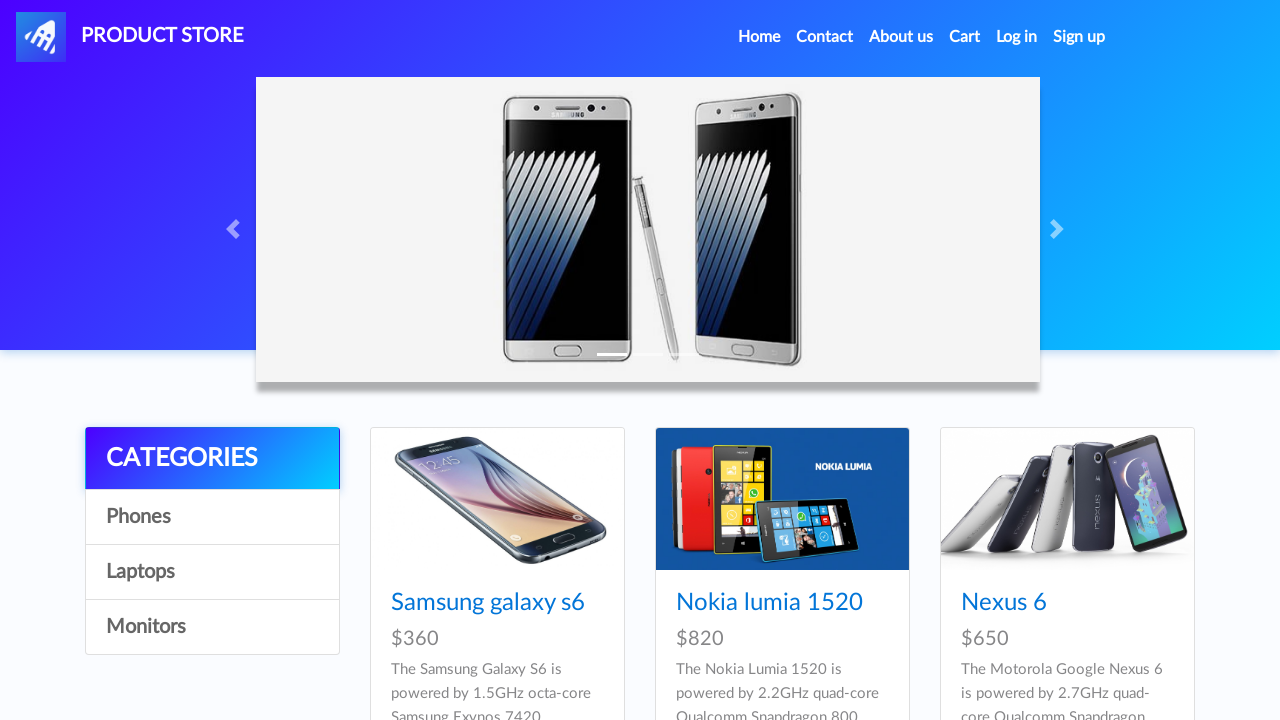

Waited 2000ms for category page to load
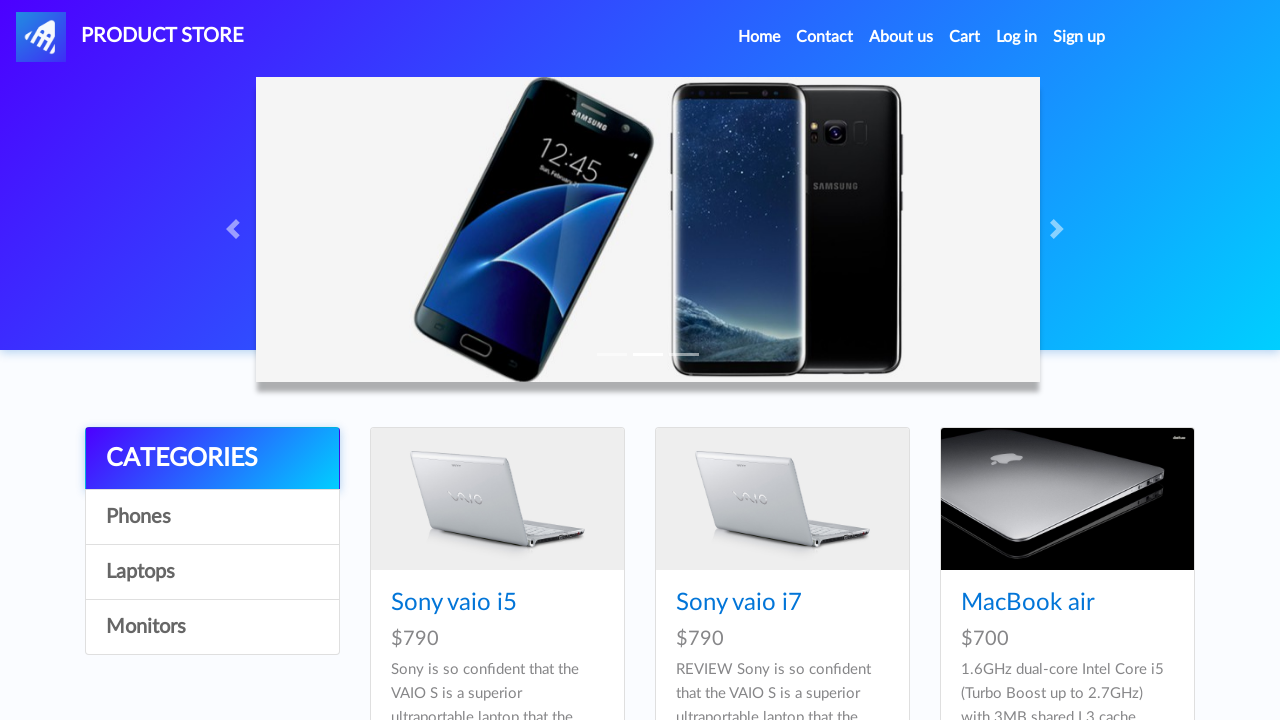

Clicked on MacBook Pro laptop (sixth item) at (1033, 361) on xpath=/html/body/div[5]/div/div[2]/div/div[6]/div/div/h4/a
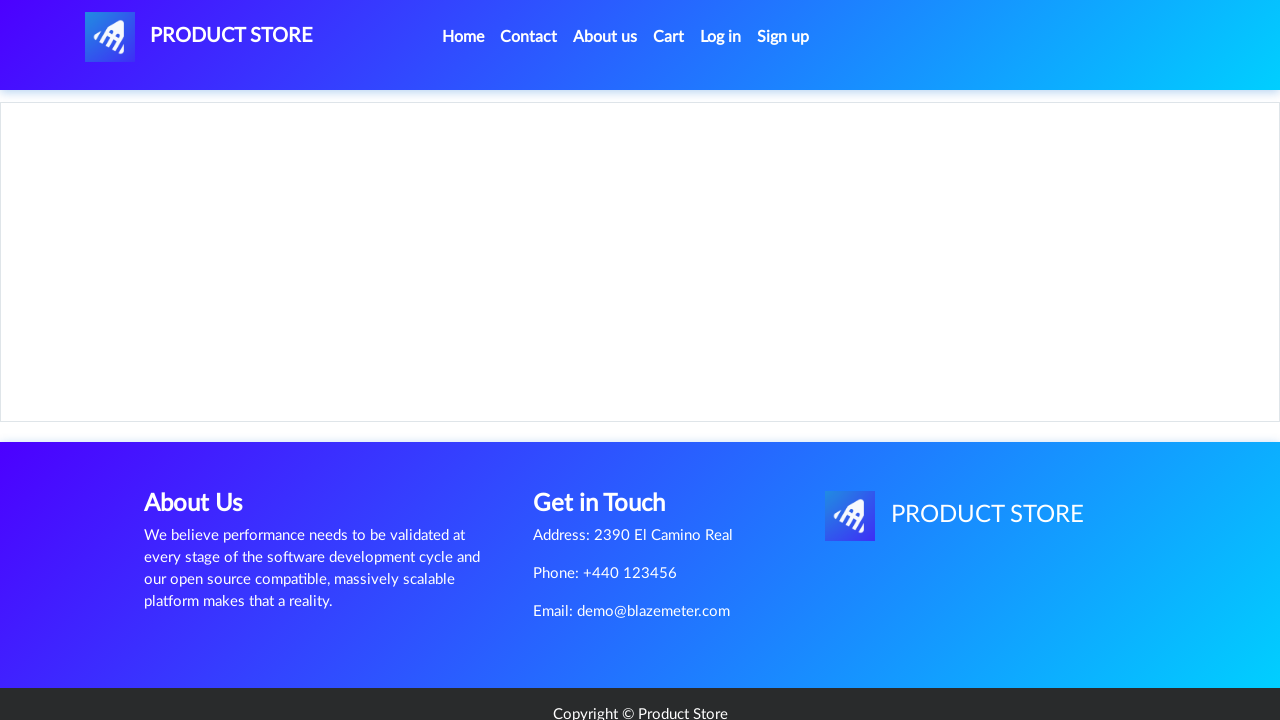

Waited 2000ms for product details page to load
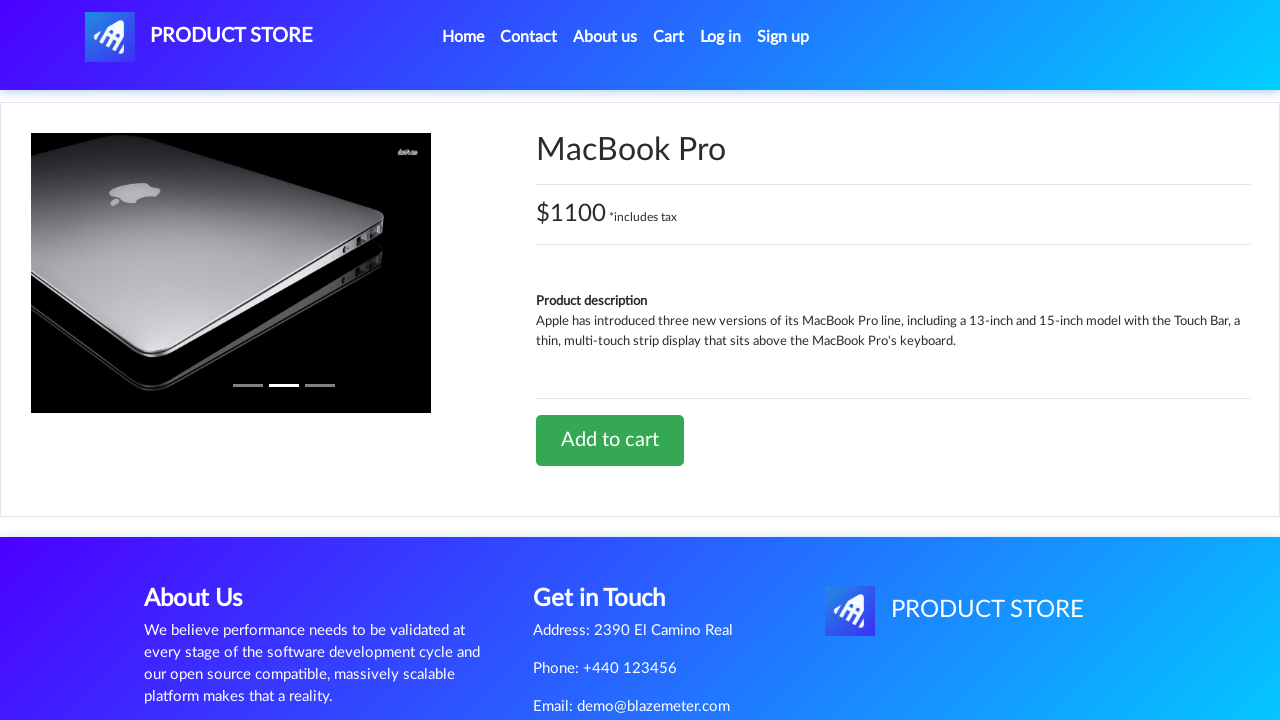

Clicked Add to cart button at (610, 440) on #tbodyid > div.row > div > a
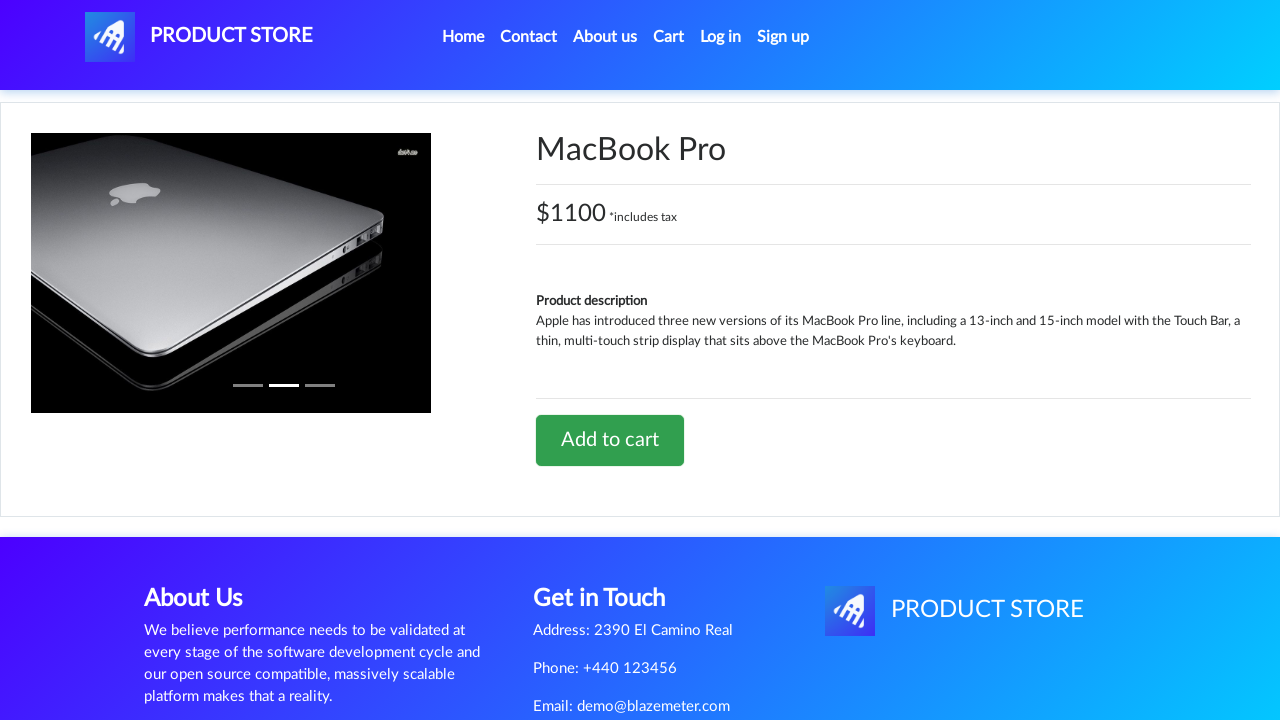

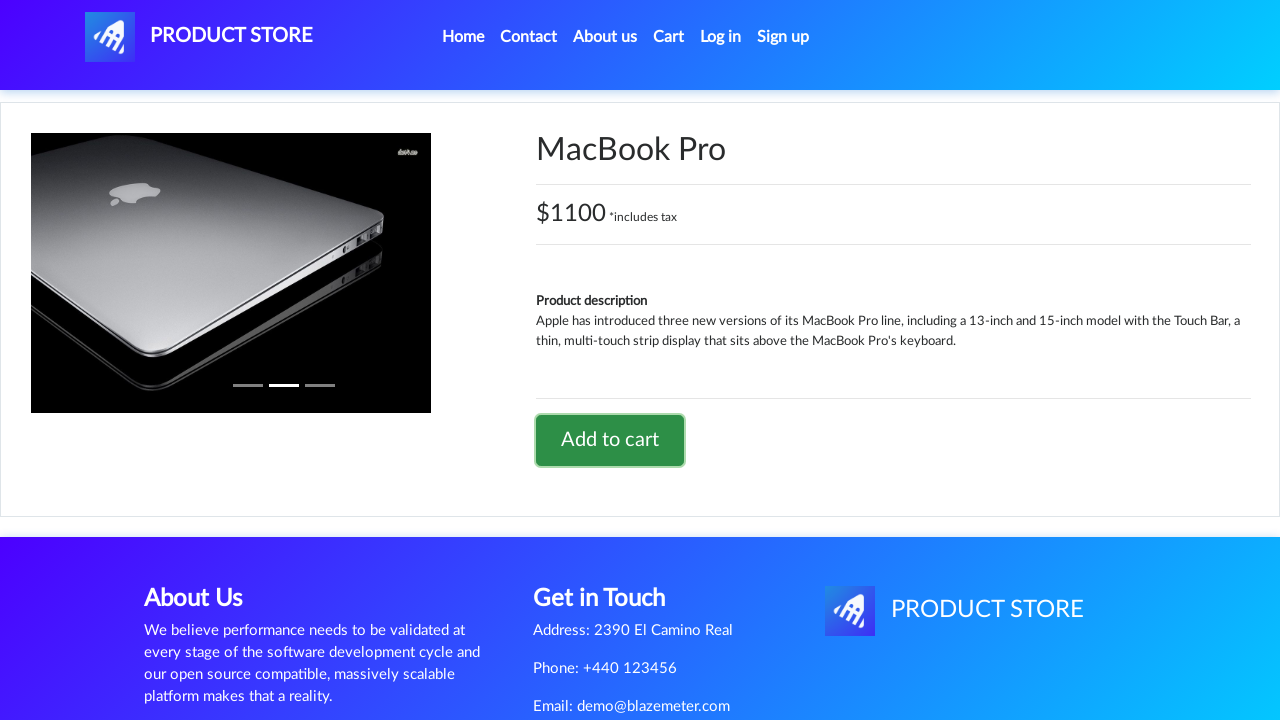